Tests clicking on the Topics dropdown/menu item in the JHU Coronavirus Resource Center header navigation

Starting URL: https://coronavirus.jhu.edu/

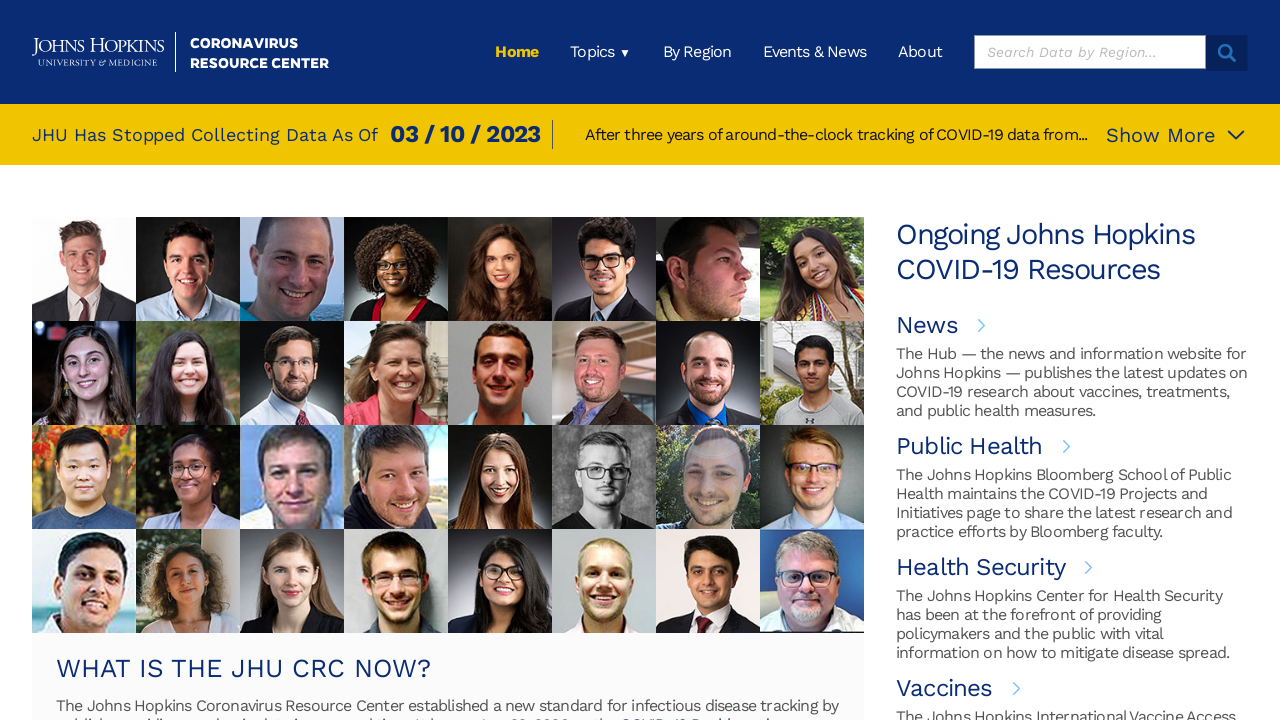

Navigated to JHU Coronavirus Resource Center homepage
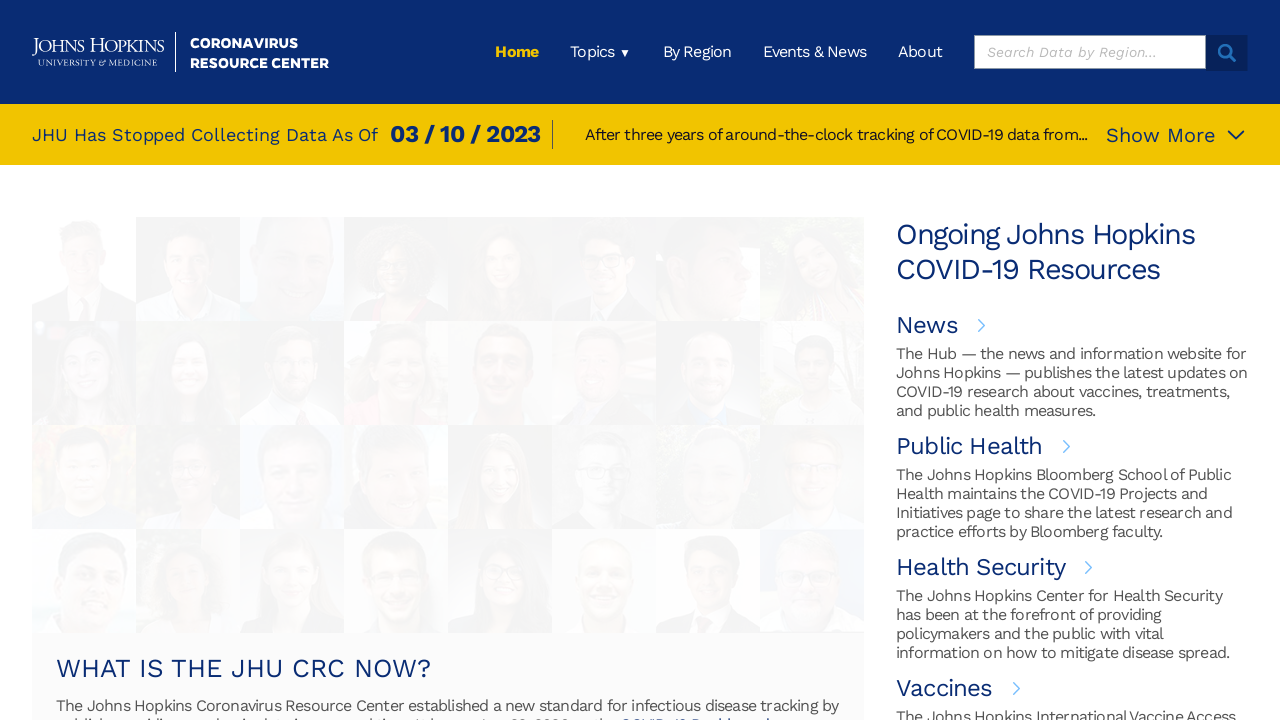

Clicked on the Topics dropdown/menu item in the header navigation at (600, 52) on header ul li:nth-child(2) span
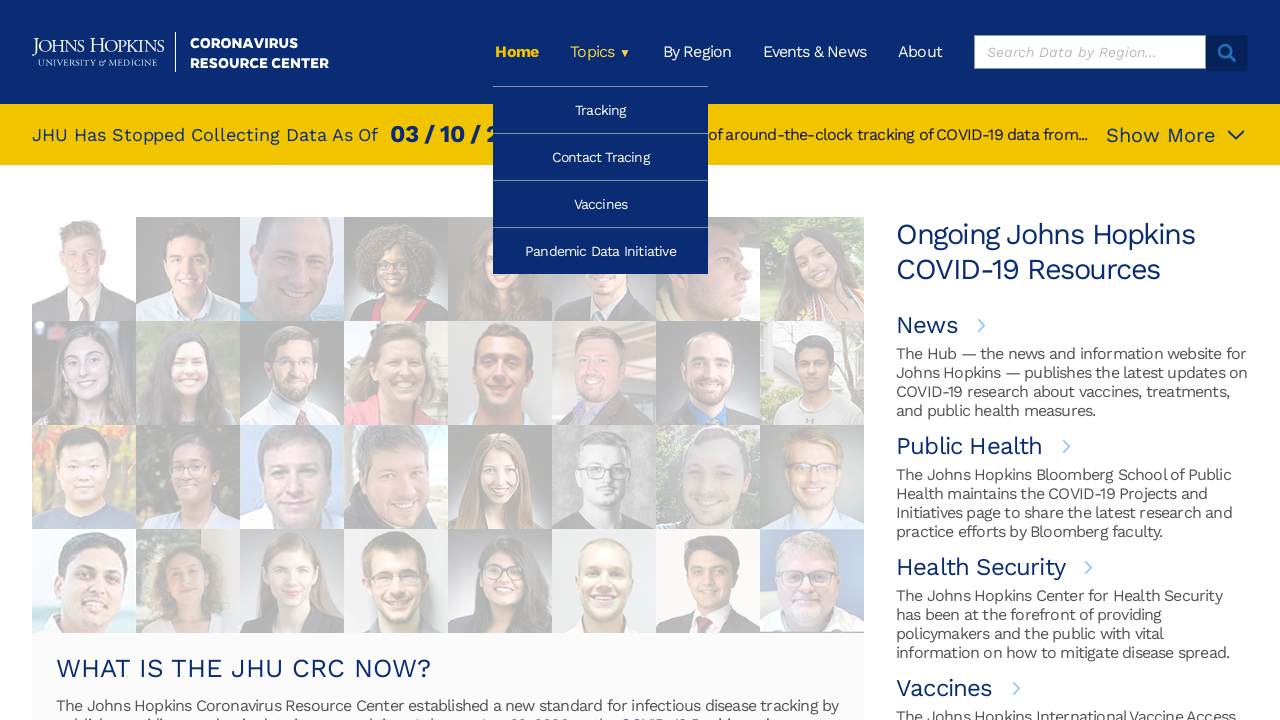

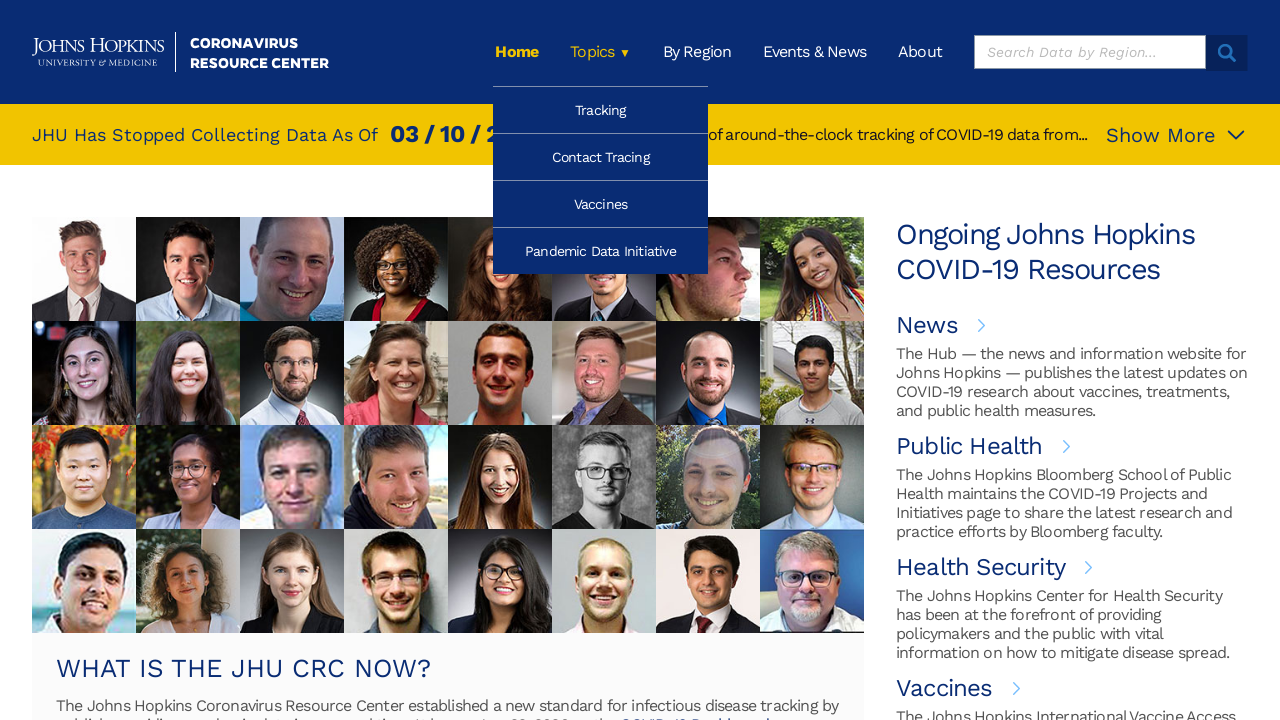